Tests waiting for dynamically loaded content by clicking a start button and waiting for text to appear

Starting URL: http://the-internet.herokuapp.com/dynamic_loading/2

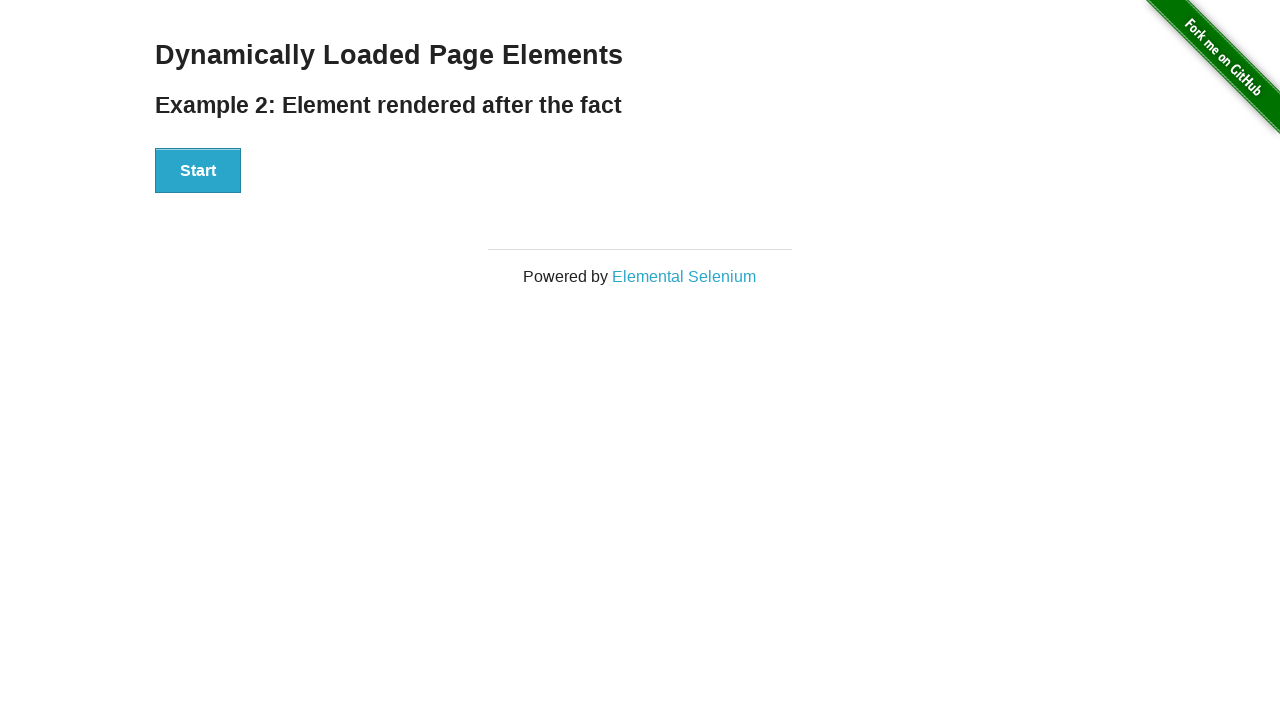

Clicked the start button to trigger dynamic loading at (198, 171) on button
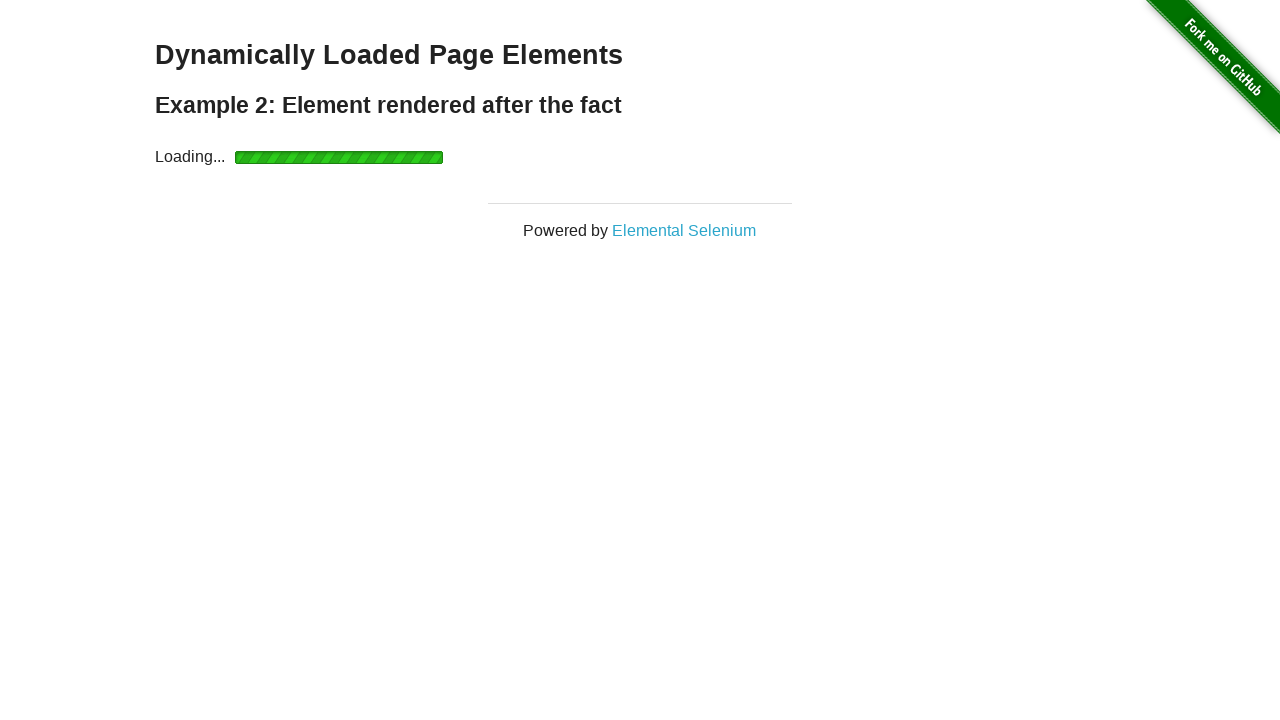

Waited for finish text element to become visible
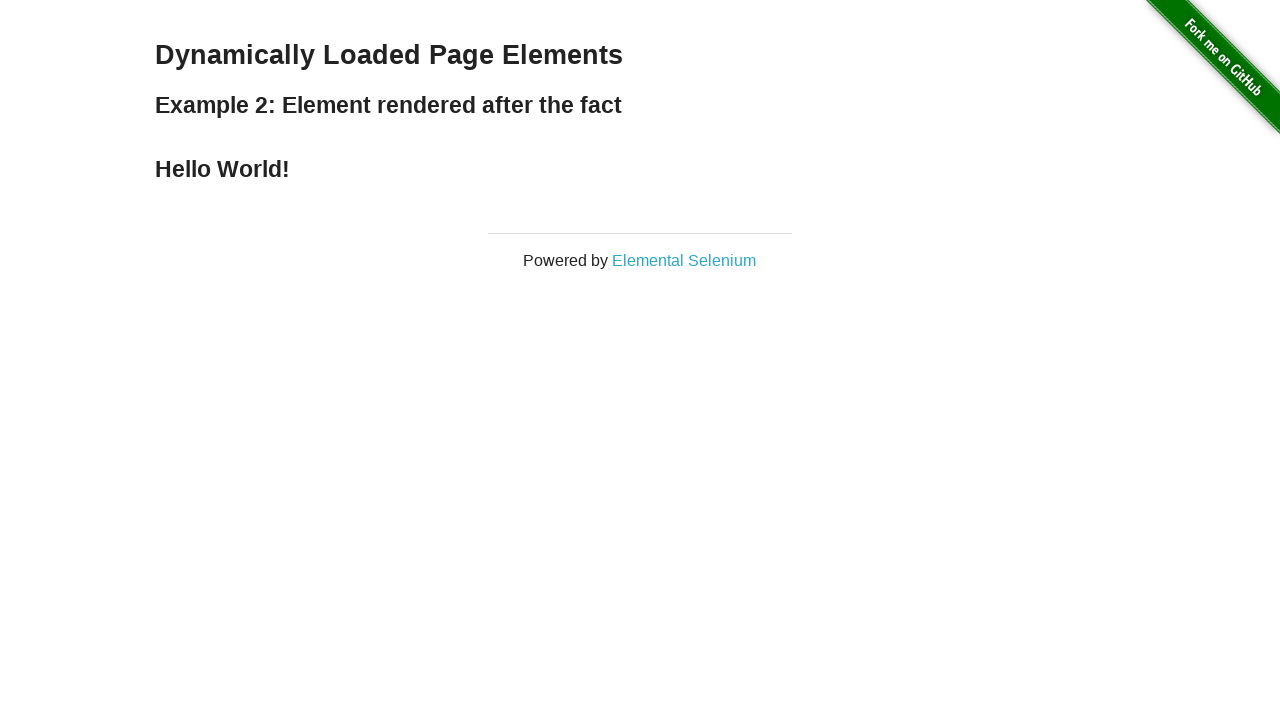

Clicked the finish element at (640, 169) on div#finish
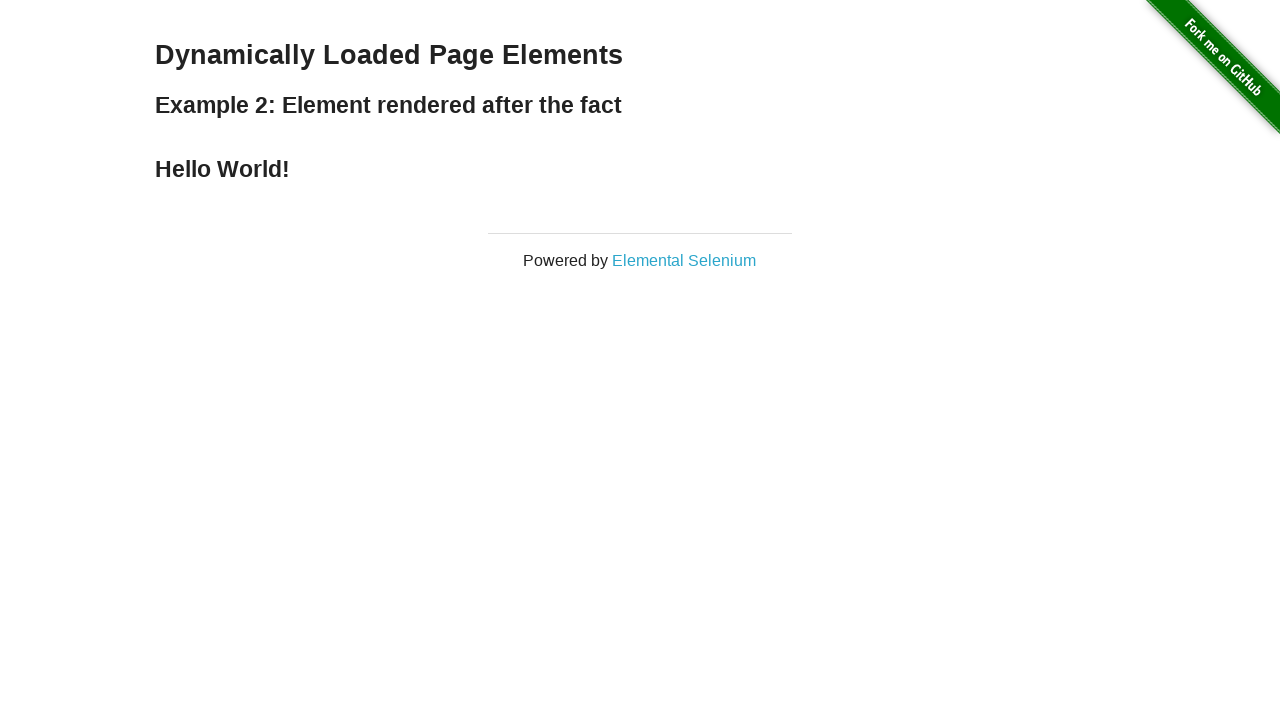

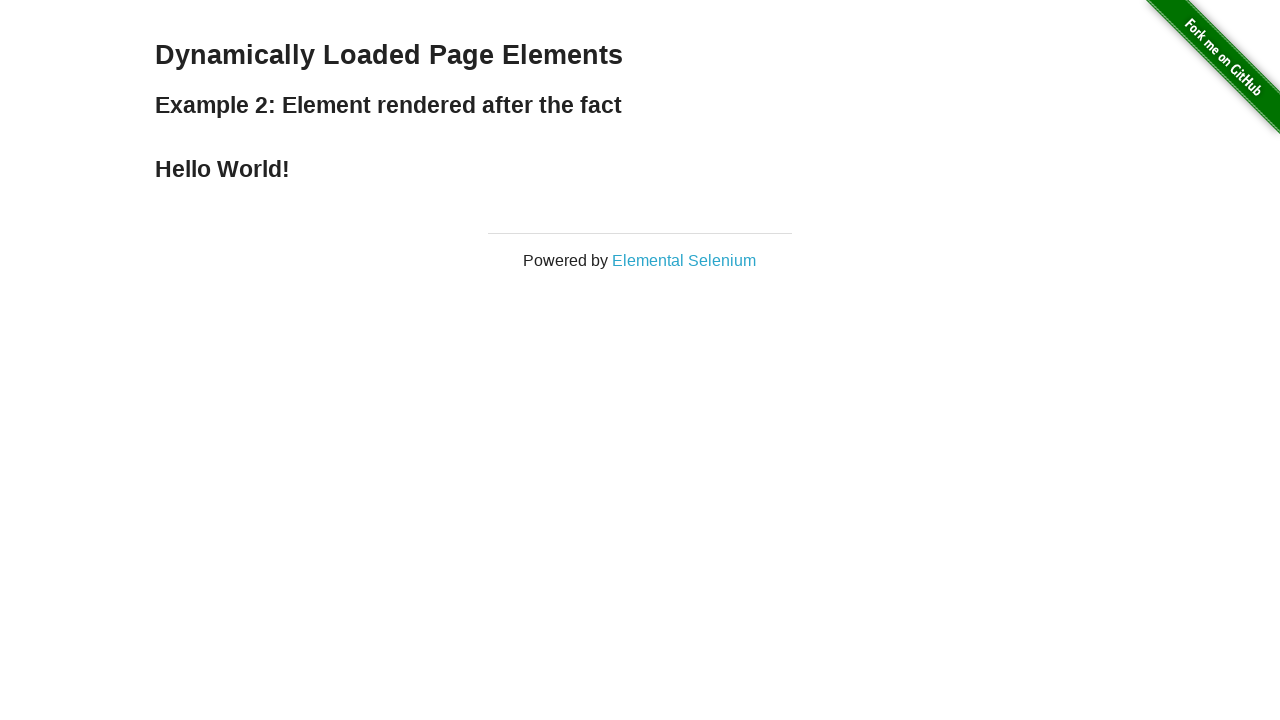